Tests modal dialog by triggering it and clicking OK button to close

Starting URL: https://testpages.eviltester.com/styled/alerts/fake-alert-test.html

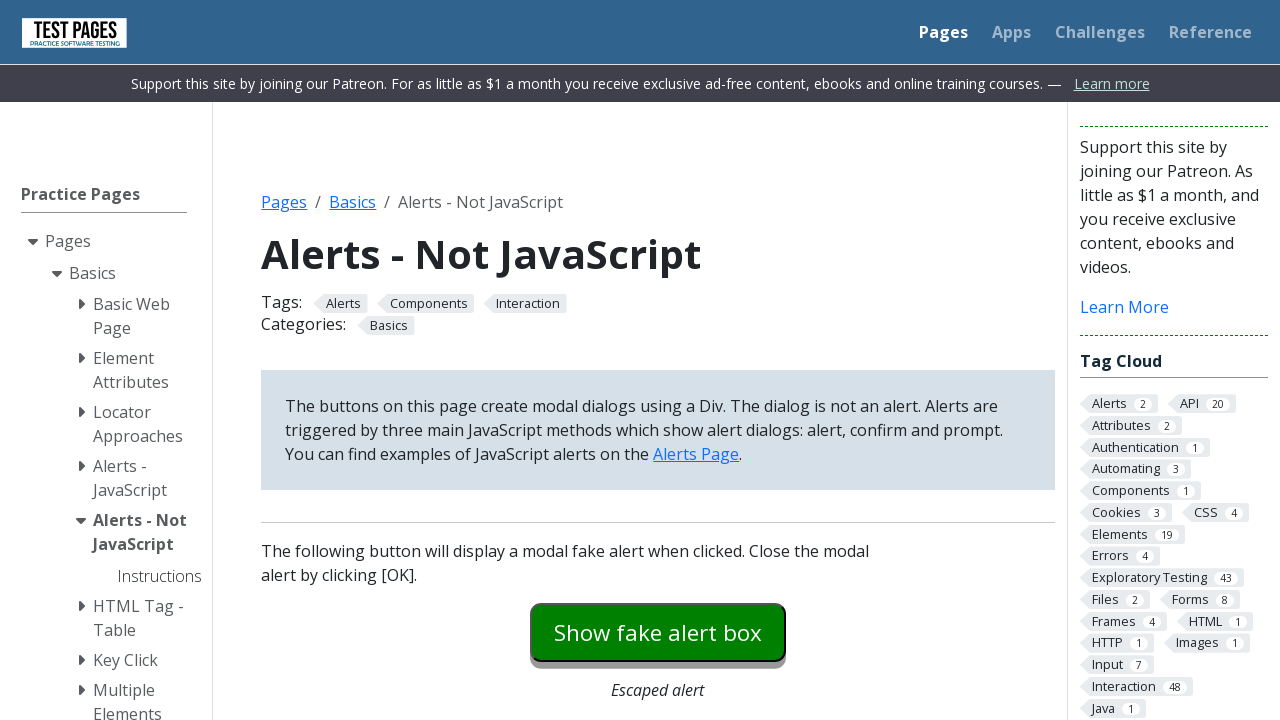

Navigated to fake alert test page
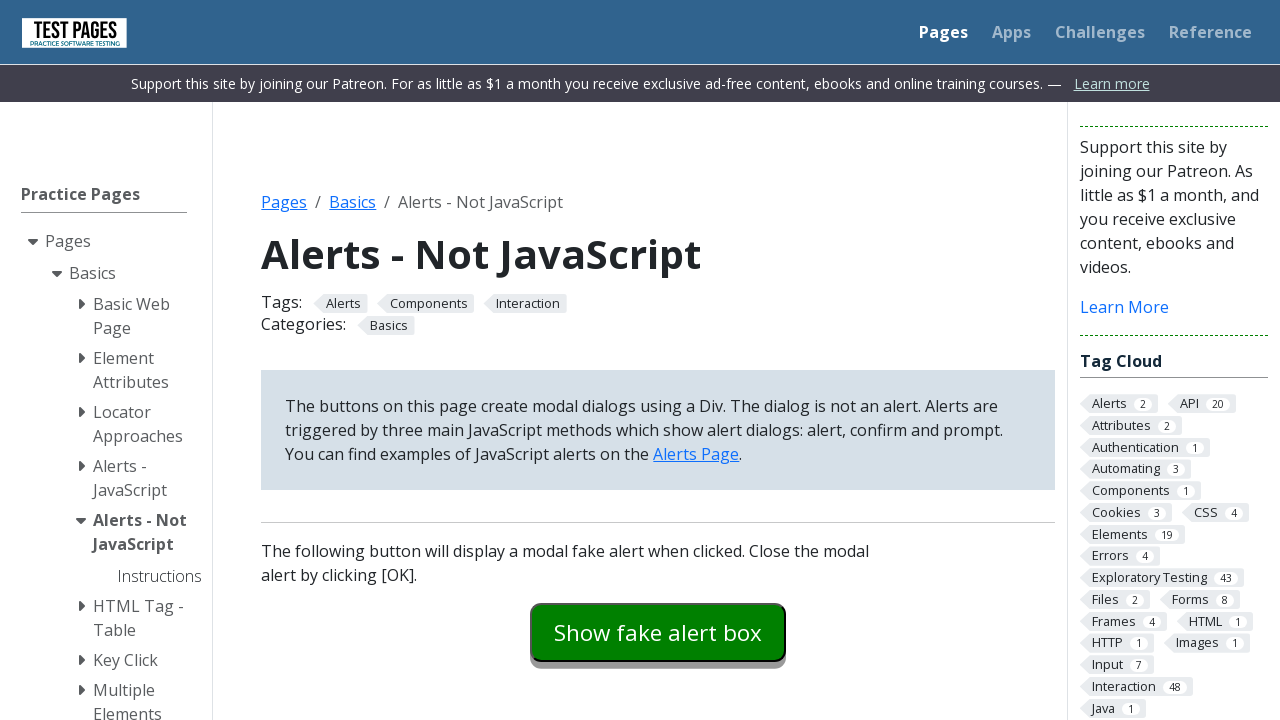

Clicked to trigger modal dialog at (658, 360) on #modaldialog
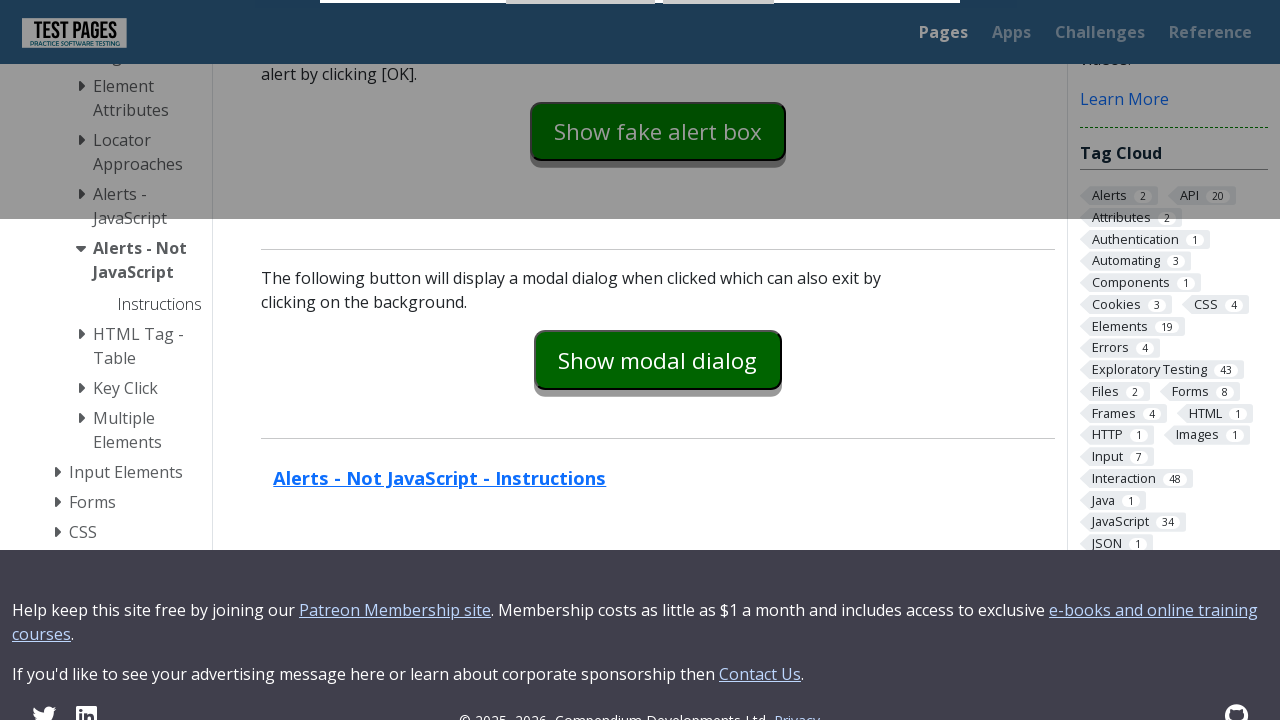

Clicked OK button to close modal dialog at (719, 27) on #dialog-ok
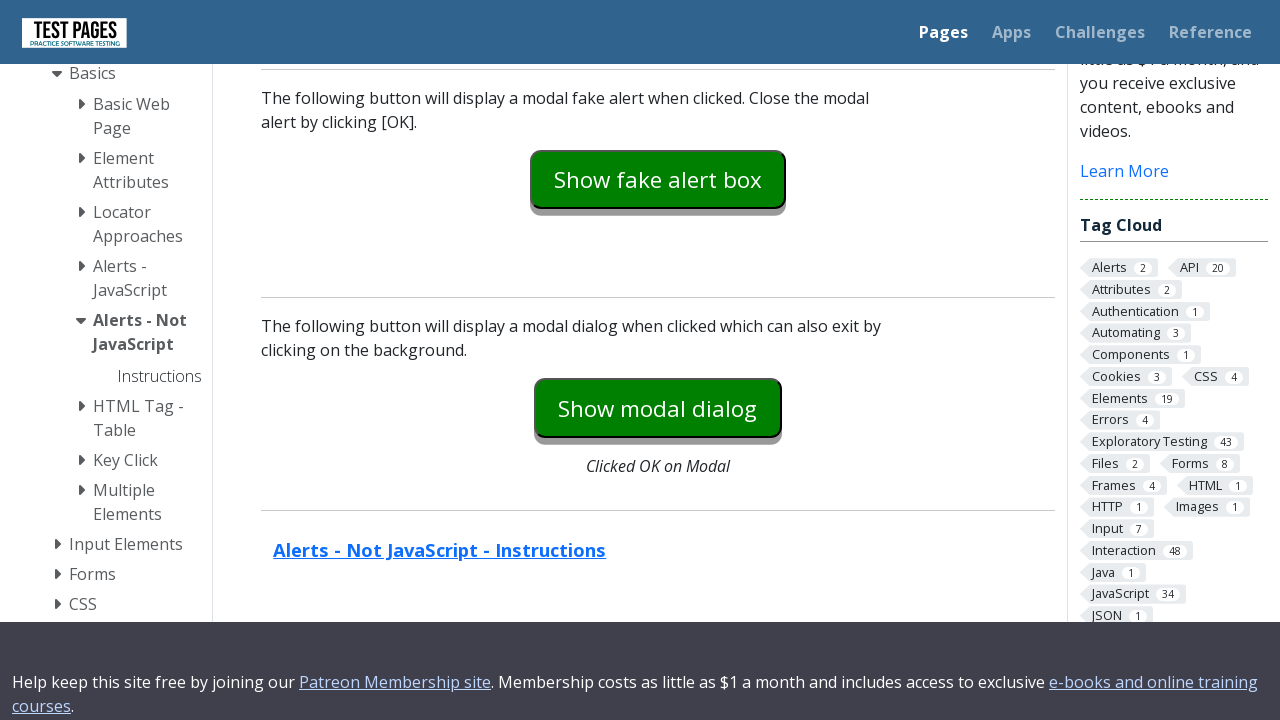

Verified modal dialog is closed
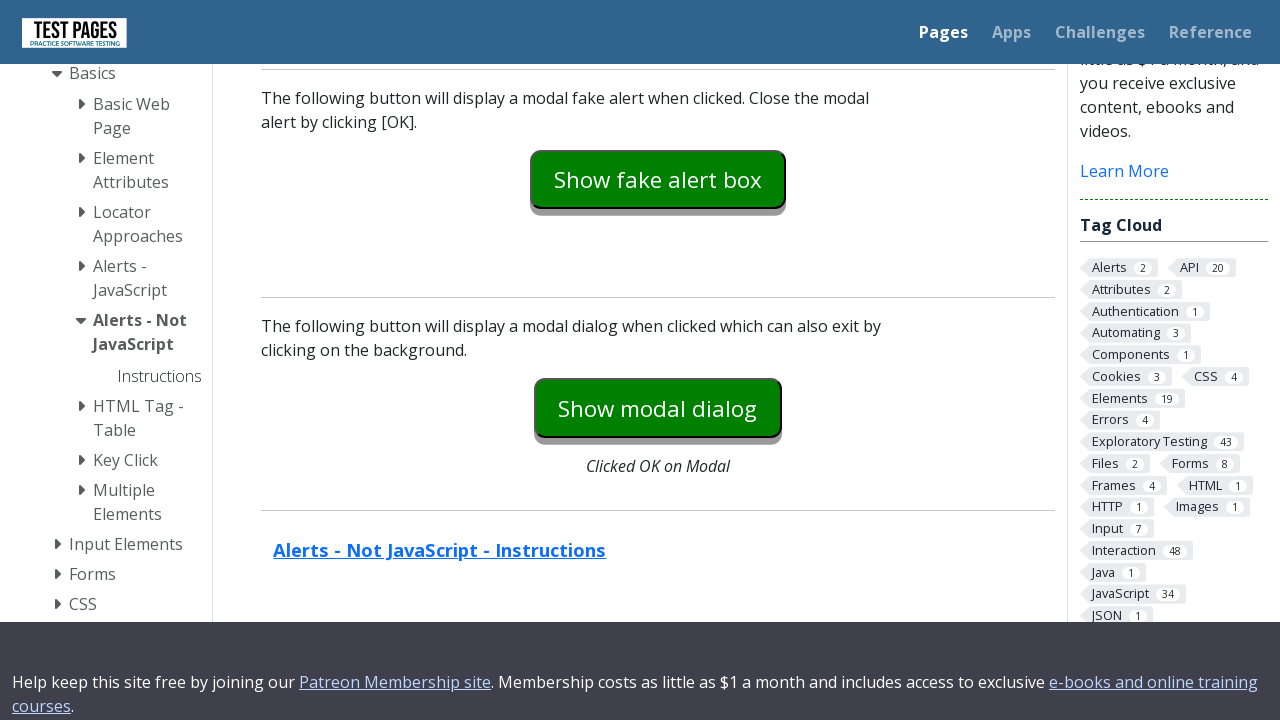

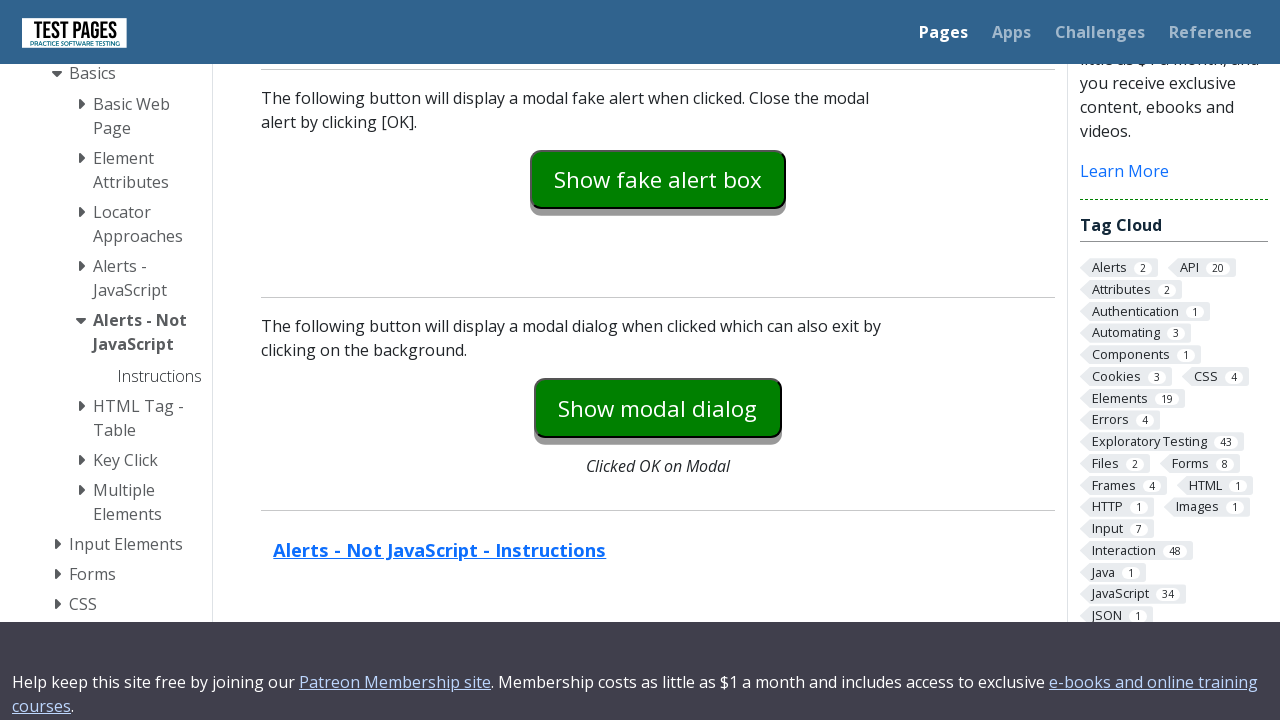